Tests the search functionality on Python.org by entering a search query and submitting the form using the Enter key

Starting URL: https://www.python.org

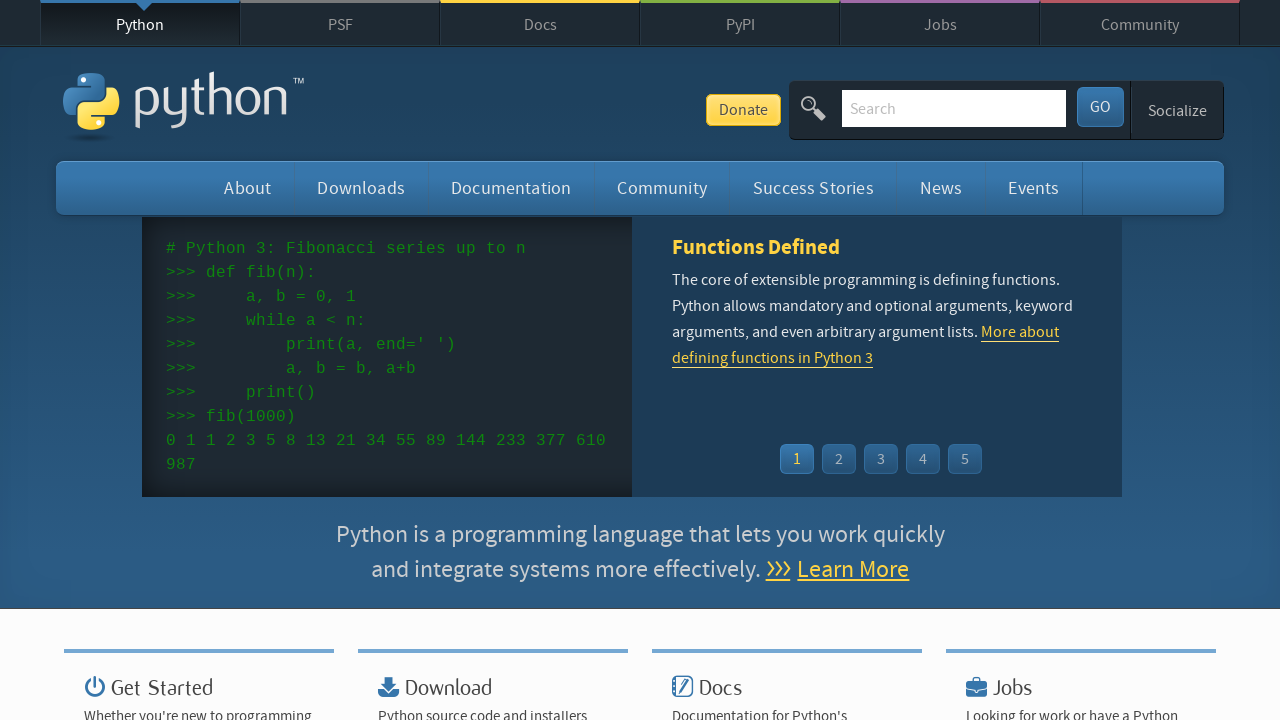

Filled search box with query 'pycon' on input[name='q']
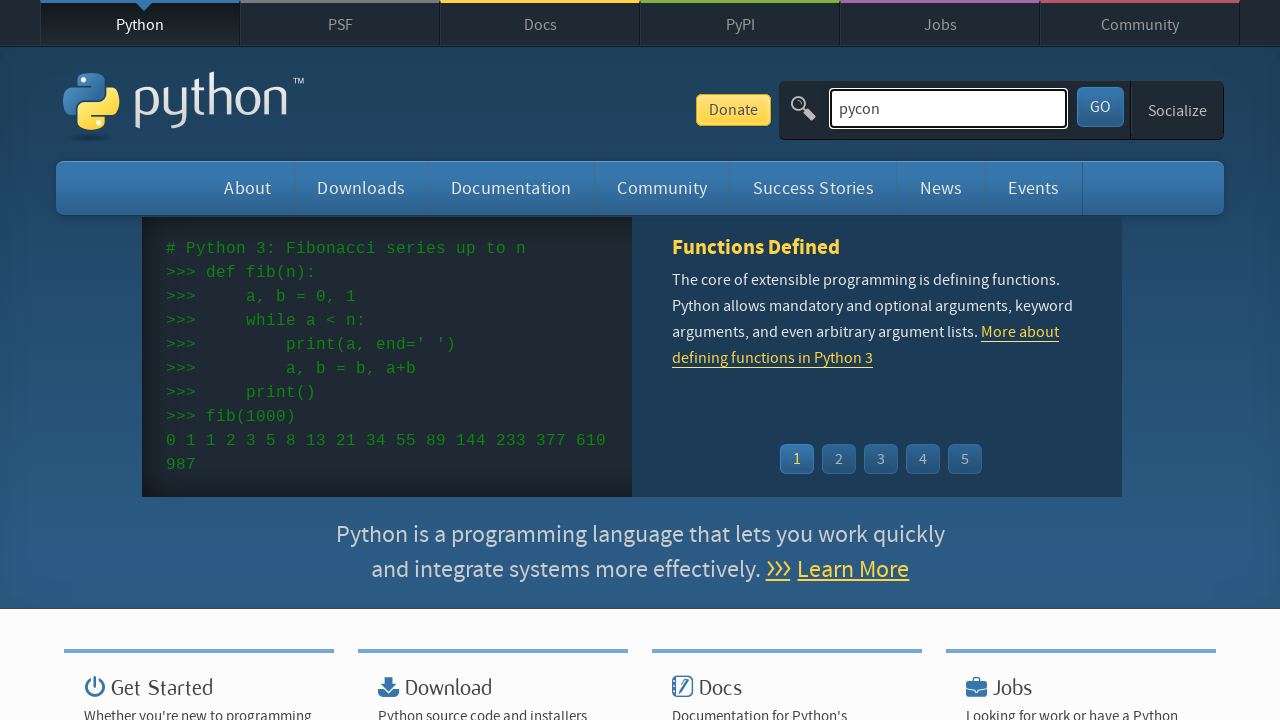

Pressed Enter to submit search form on input[name='q']
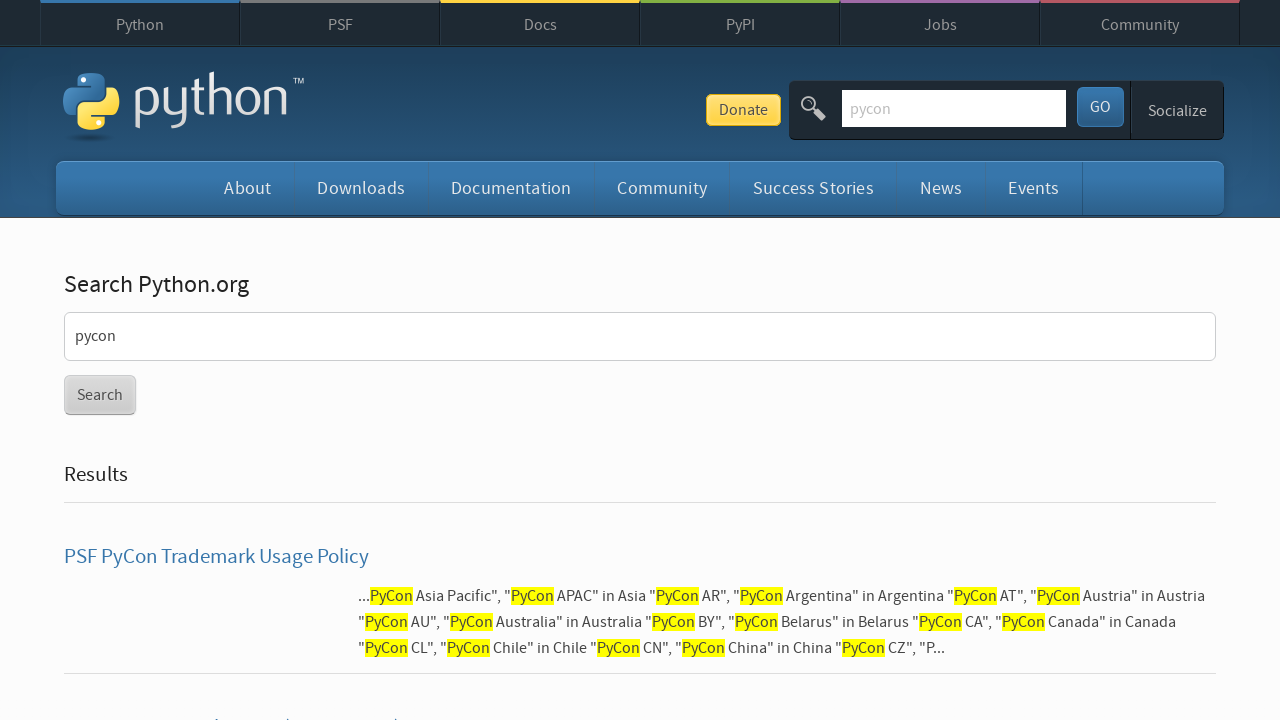

Waited for search results page to load
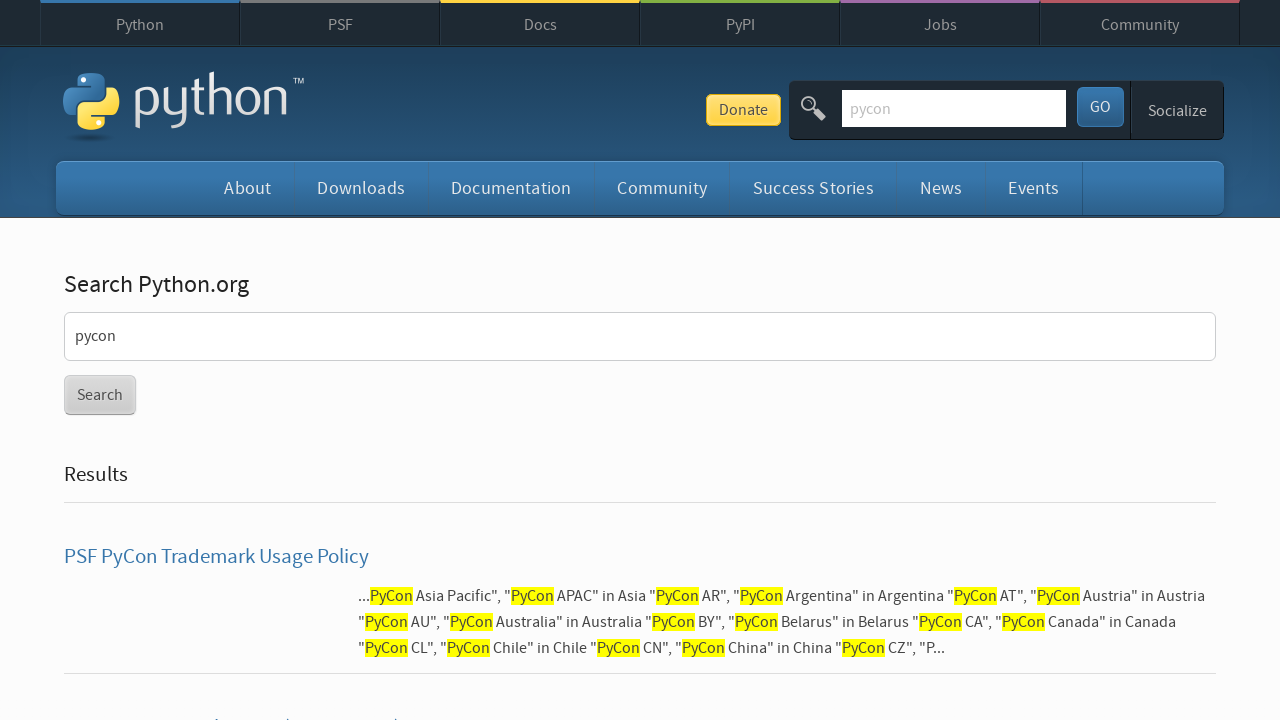

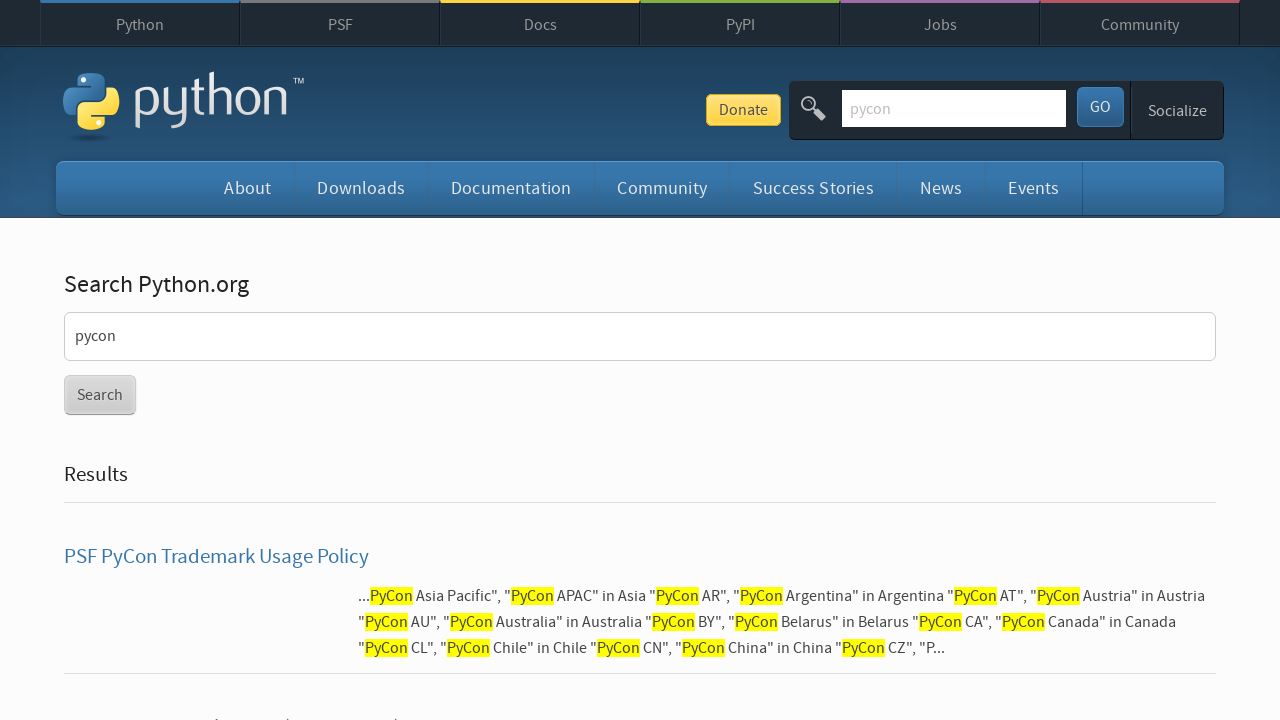